Tests multi-window/tab handling by navigating to an iframe page, verifying the title contains "Internet", clicking a link that opens a new tab, switching to the new tab to verify its title contains "Selenium", then switching back to the original tab to verify the URL contains "internet".

Starting URL: https://the-internet.herokuapp.com/iframe

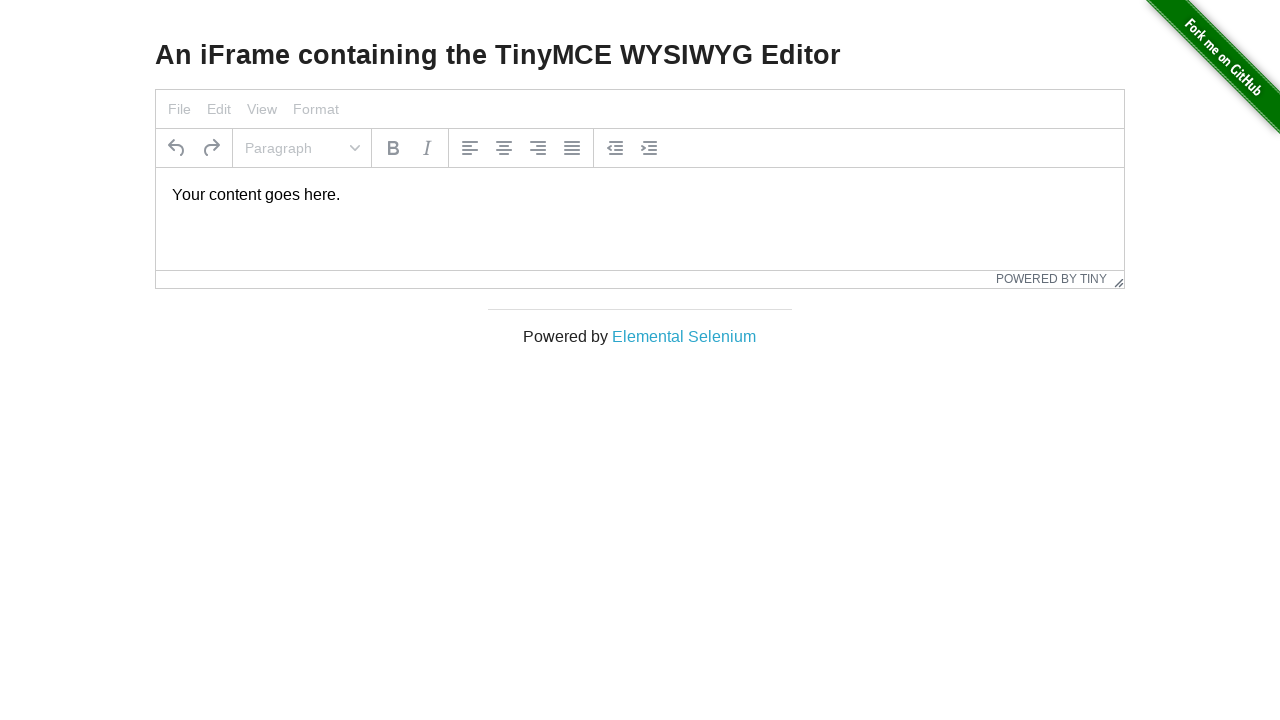

Verified first page title contains 'Internet'
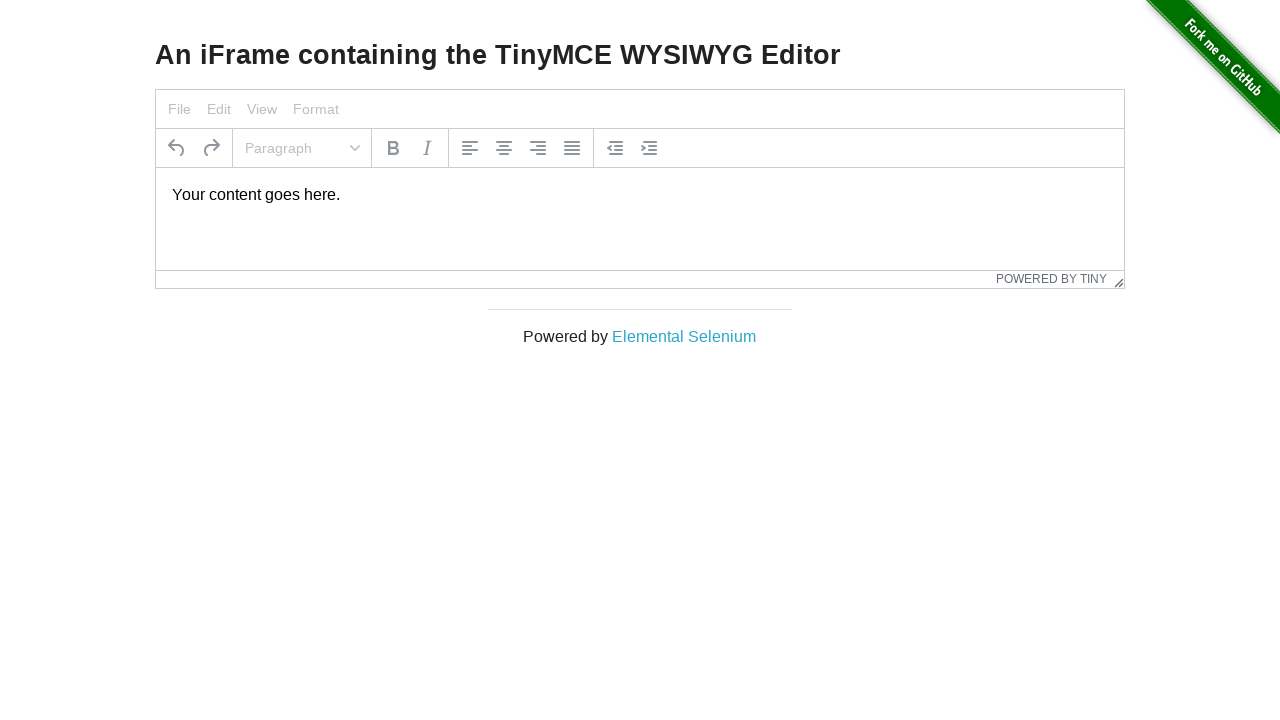

Clicked 'Elemental Selenium' link to open new tab at (684, 336) on text=Elemental Selenium
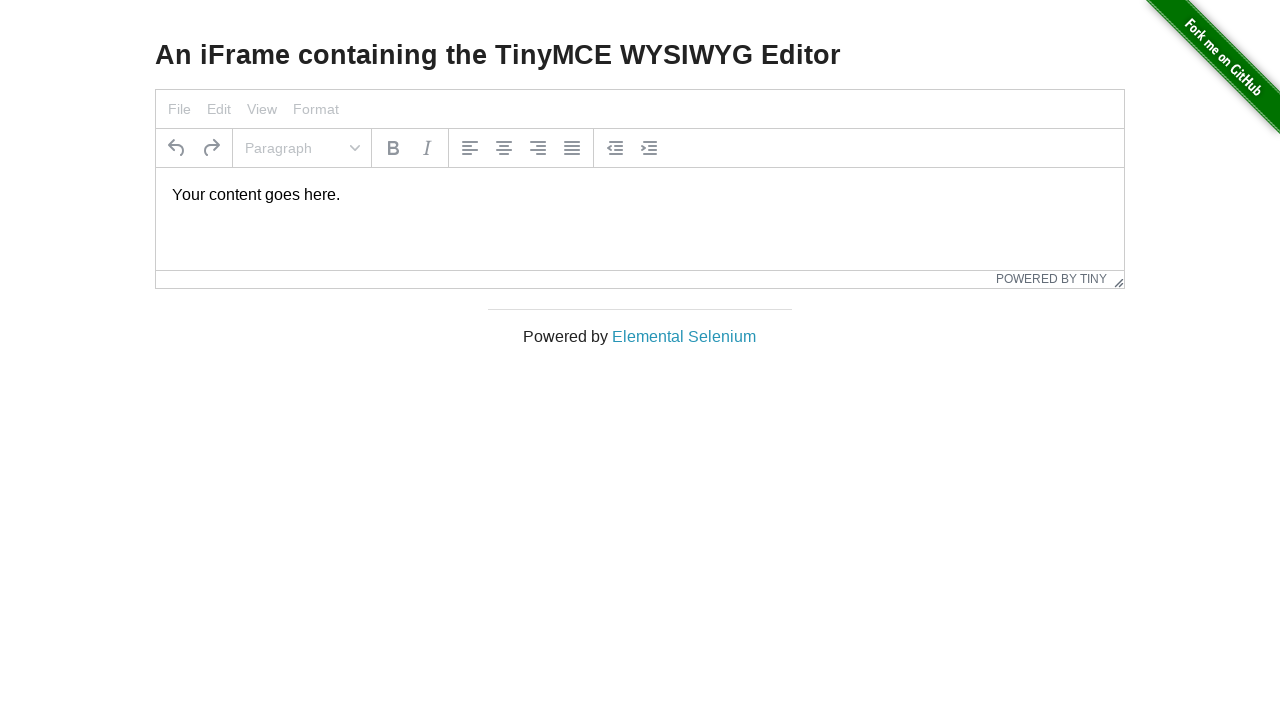

Retrieved new tab/page object
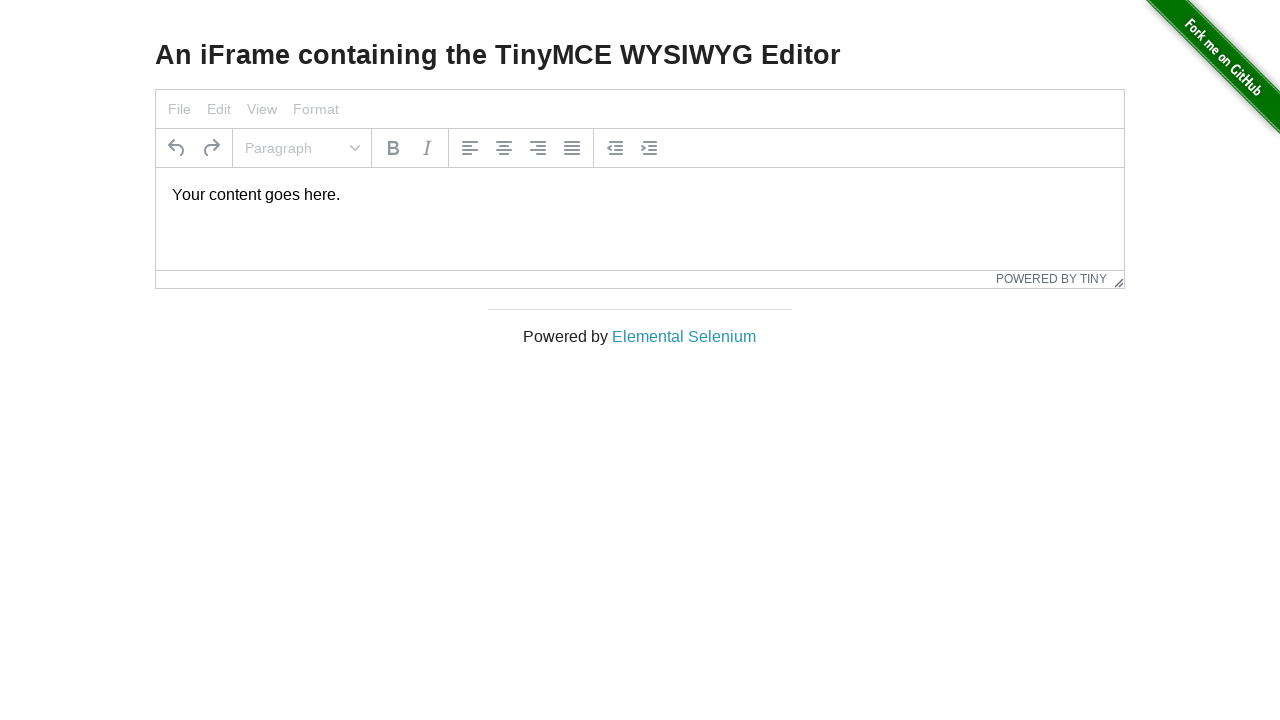

New tab loaded successfully
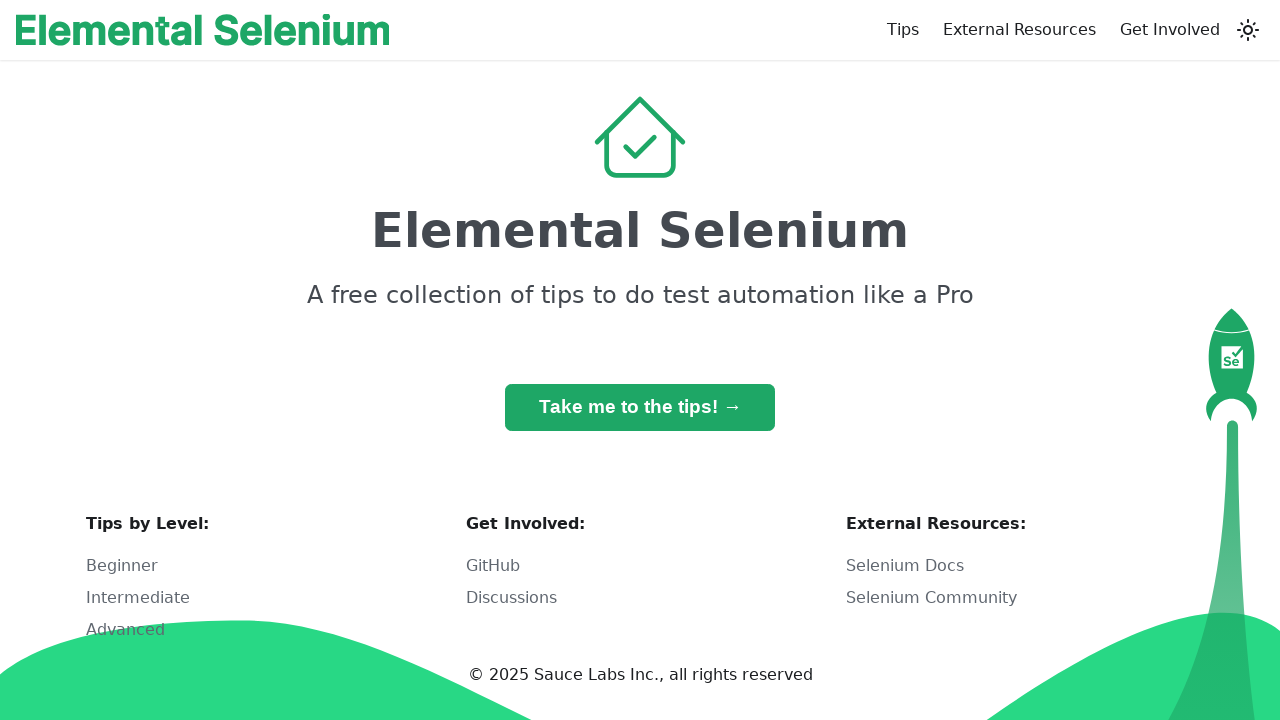

Verified new tab title contains 'Selenium'
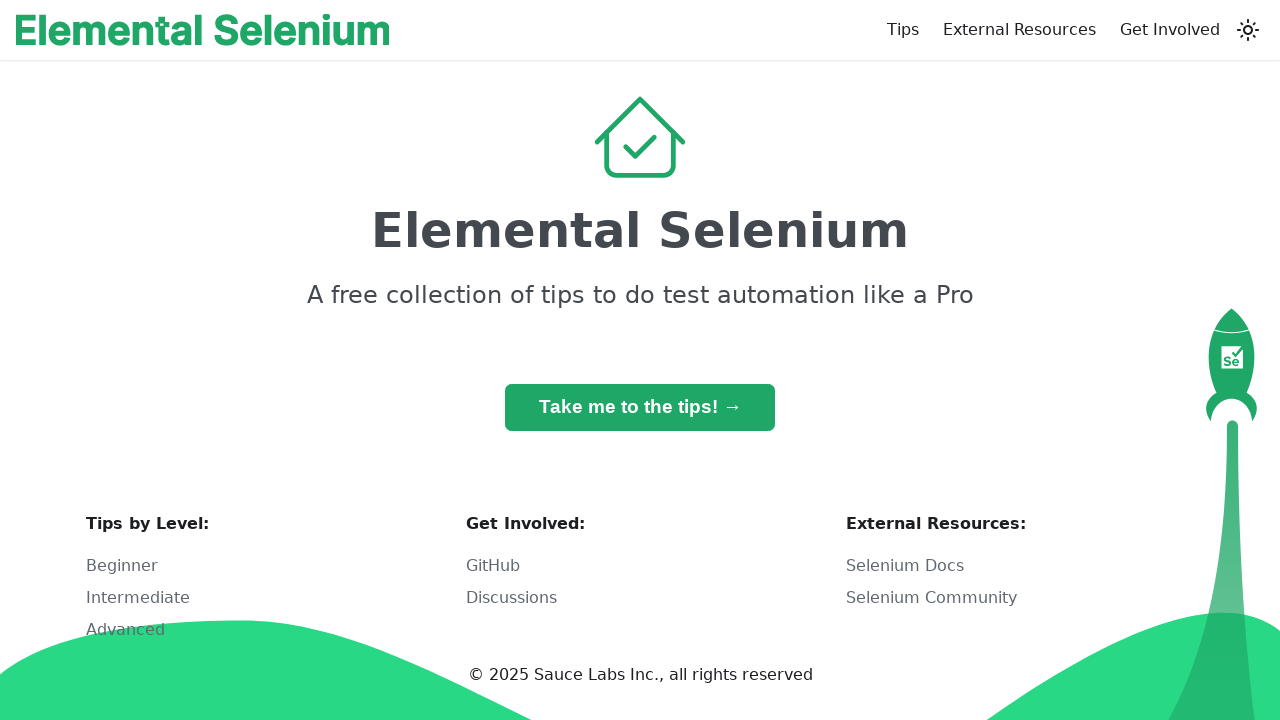

Switched back to original tab
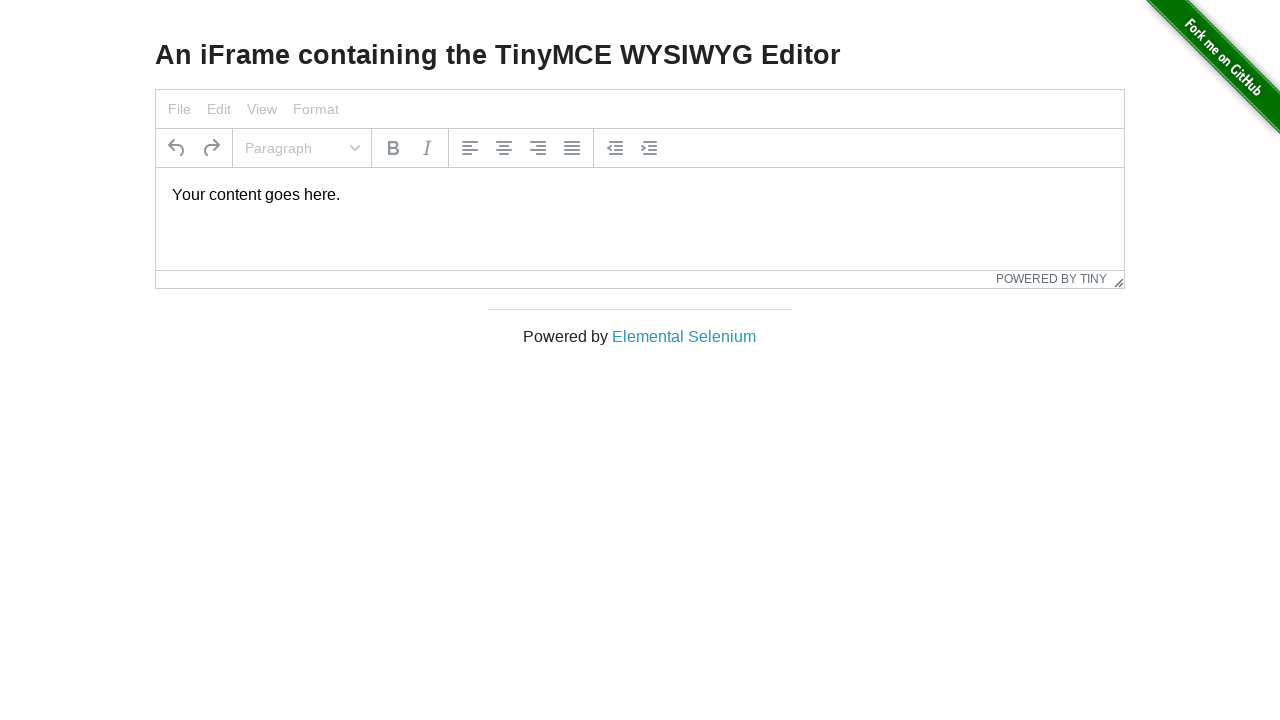

Verified original tab URL contains 'internet'
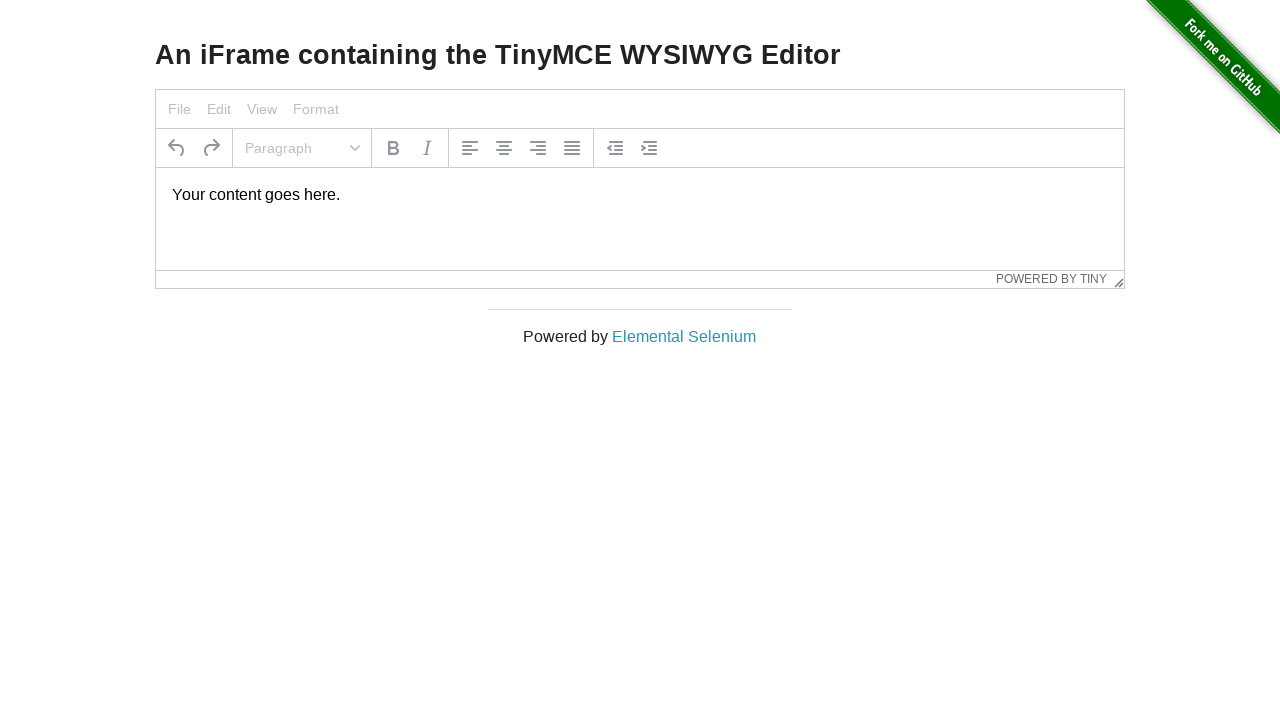

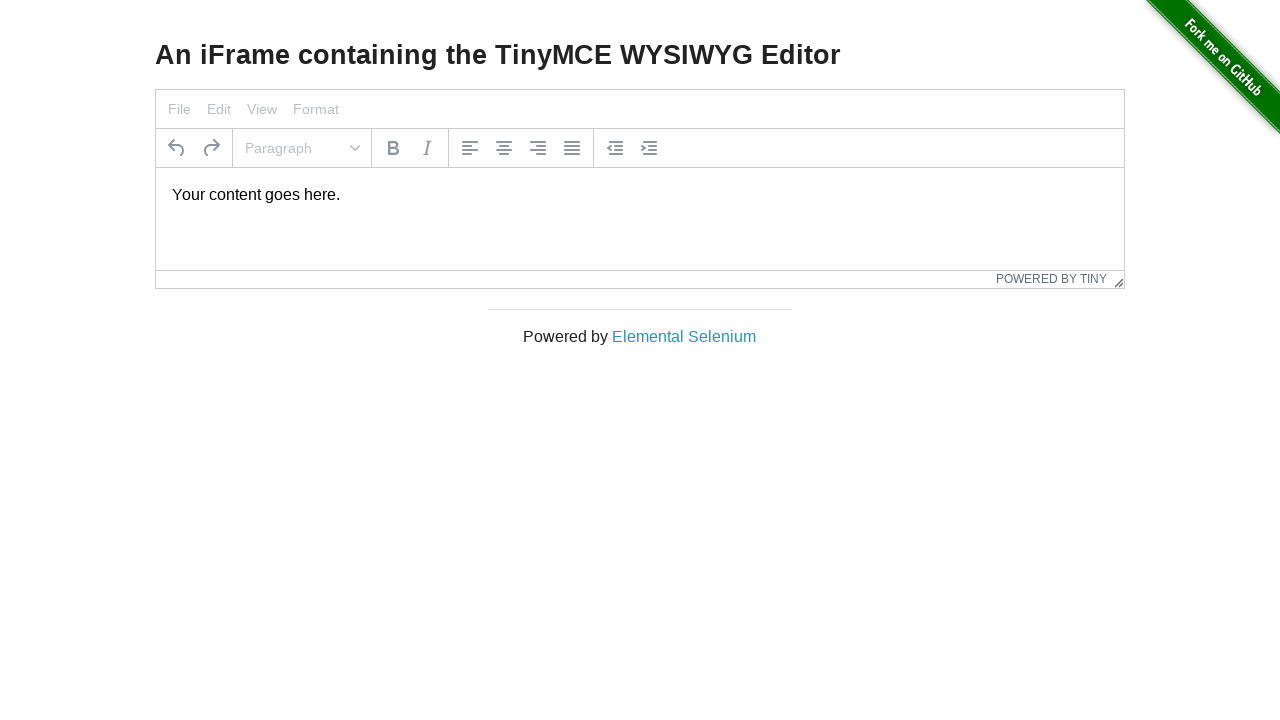